Tests the window popup functionality by clicking a button that opens a new window, switching to that new window, closing it, and switching back to the main window.

Starting URL: https://rahulshettyacademy.com/AutomationPractice/

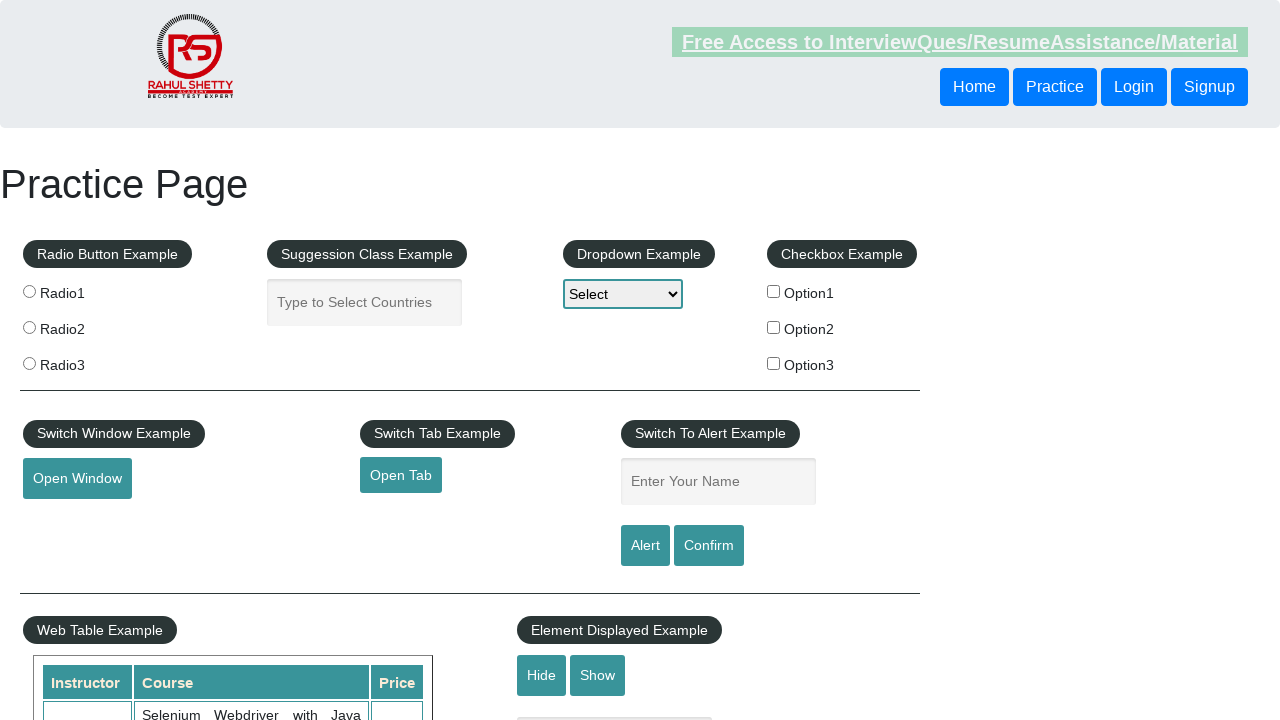

Clicked the 'Open Window' button to trigger popup at (77, 479) on #openwindow
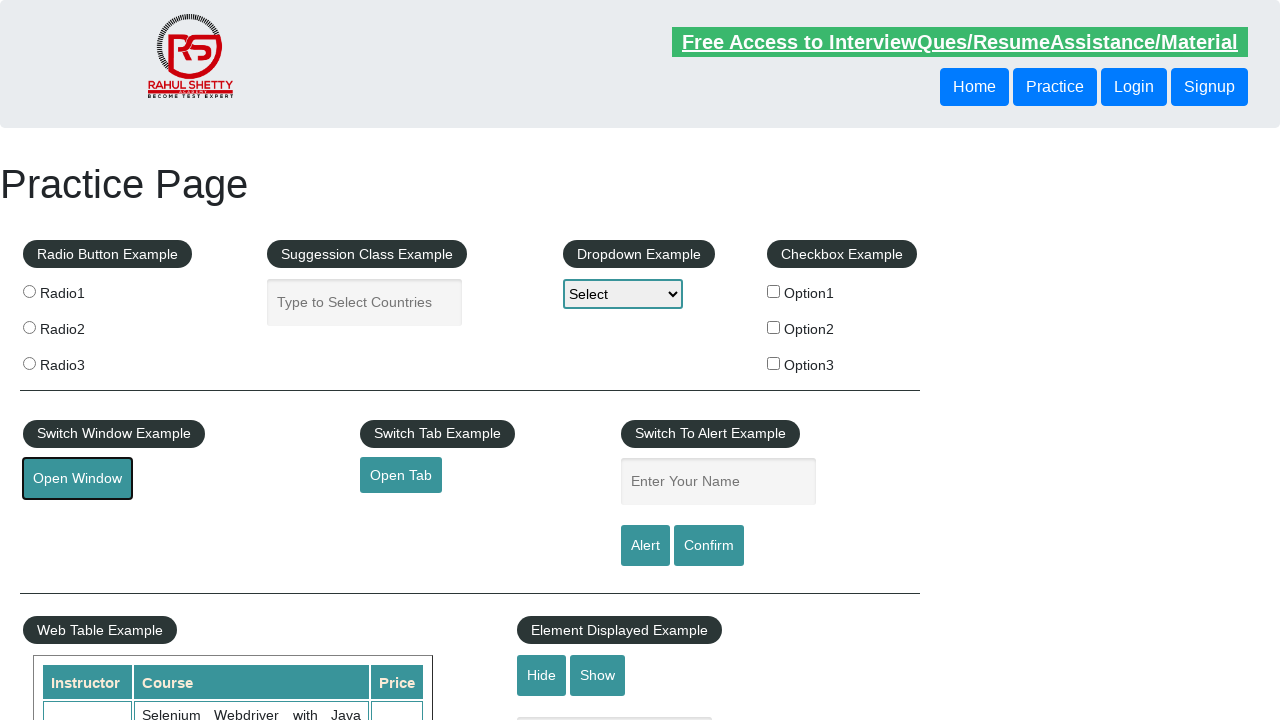

New window popup opened and captured
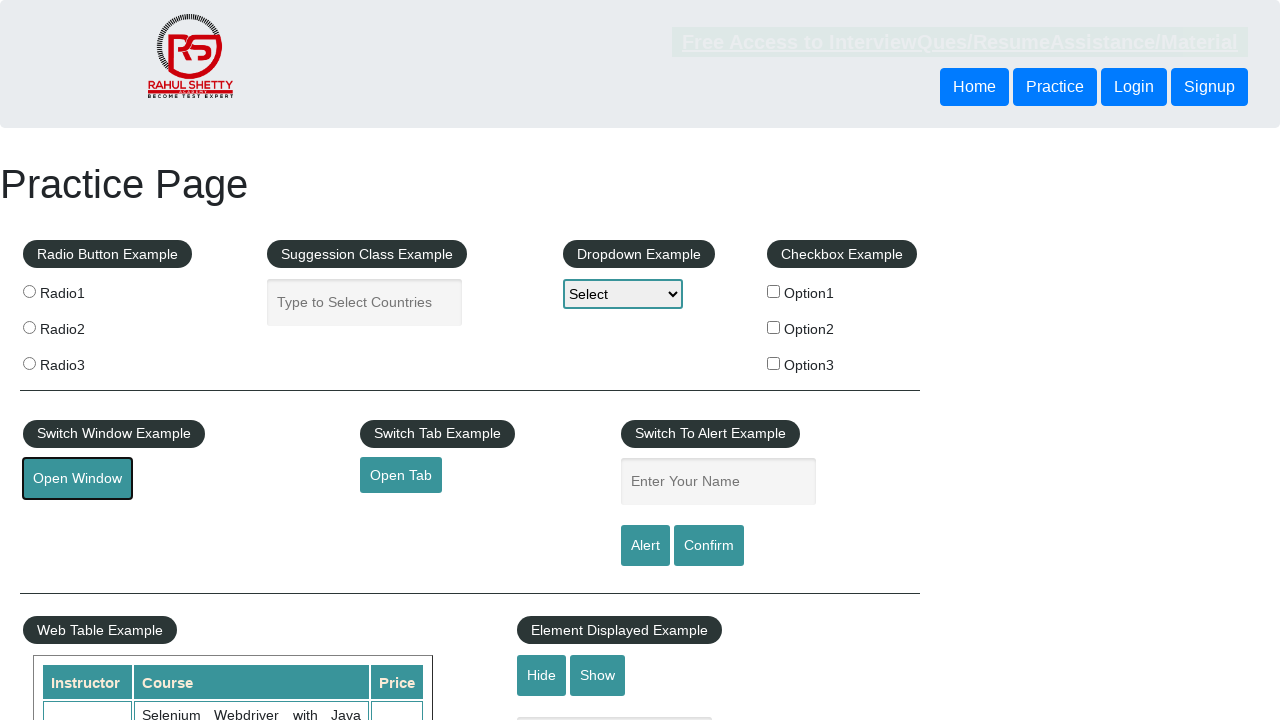

New window page loaded completely
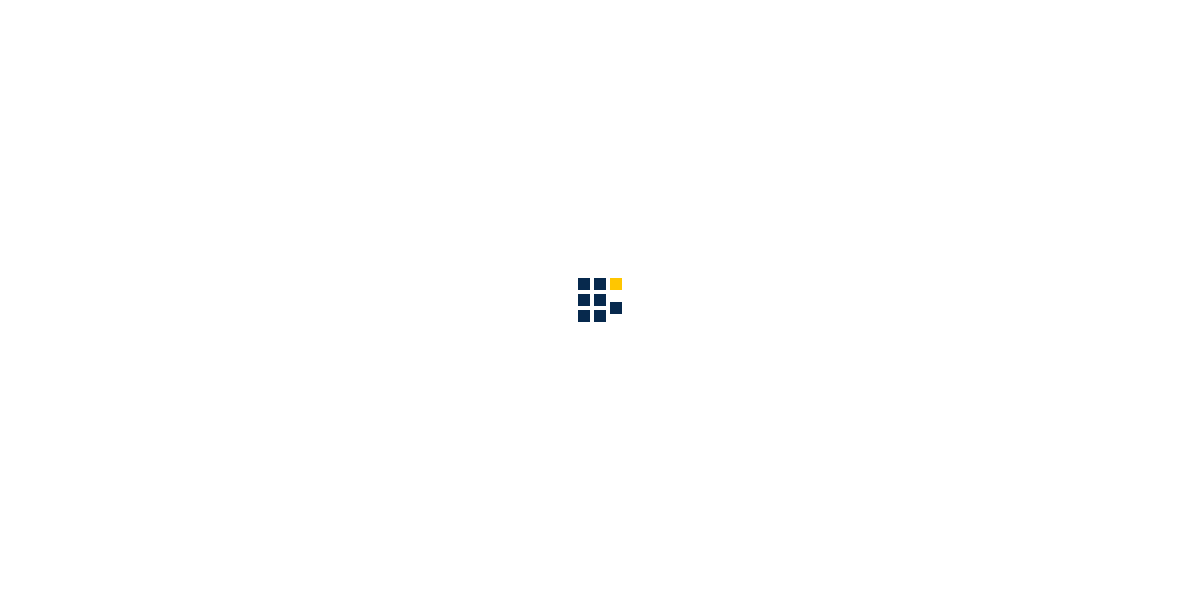

Verified new window URL: https://www.qaclickacademy.com/
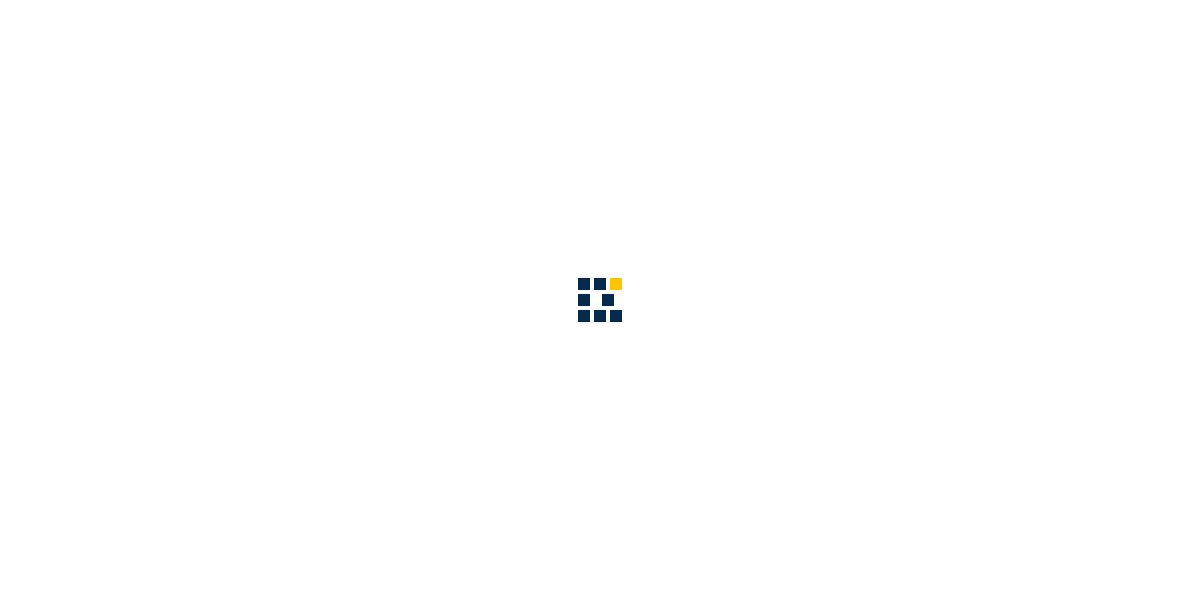

Closed the new window/popup
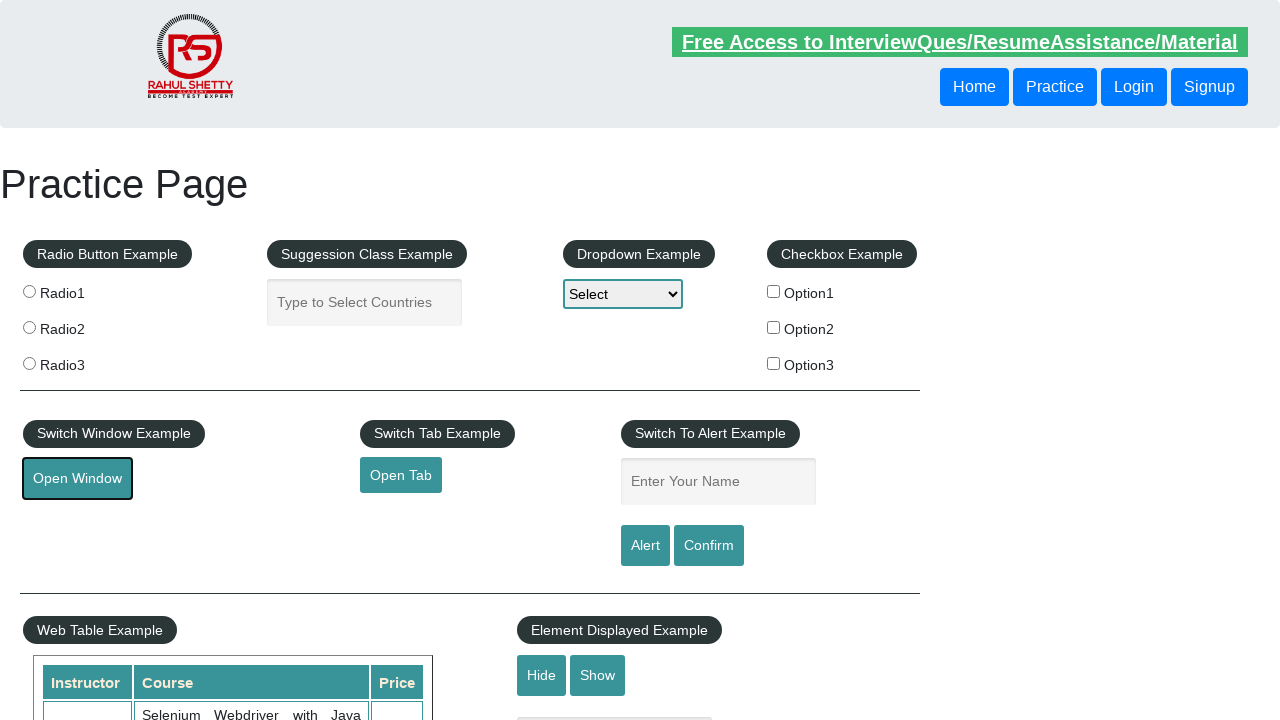

Switched focus back to main window
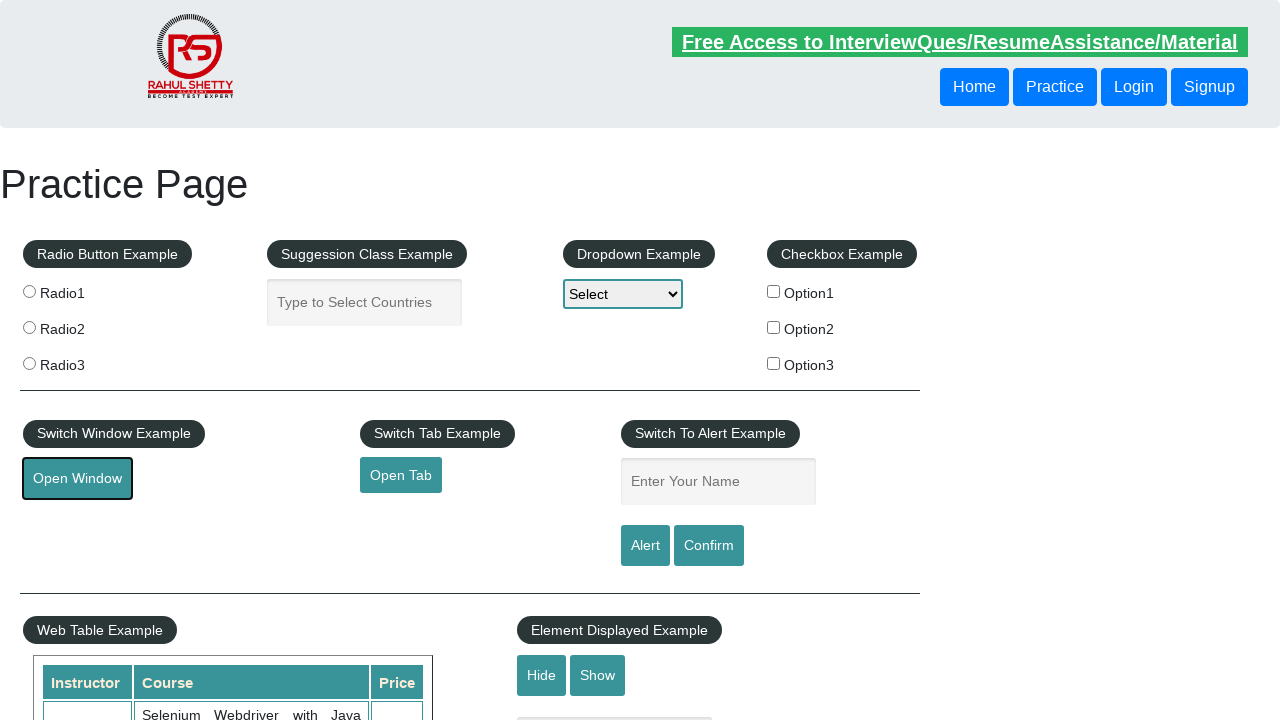

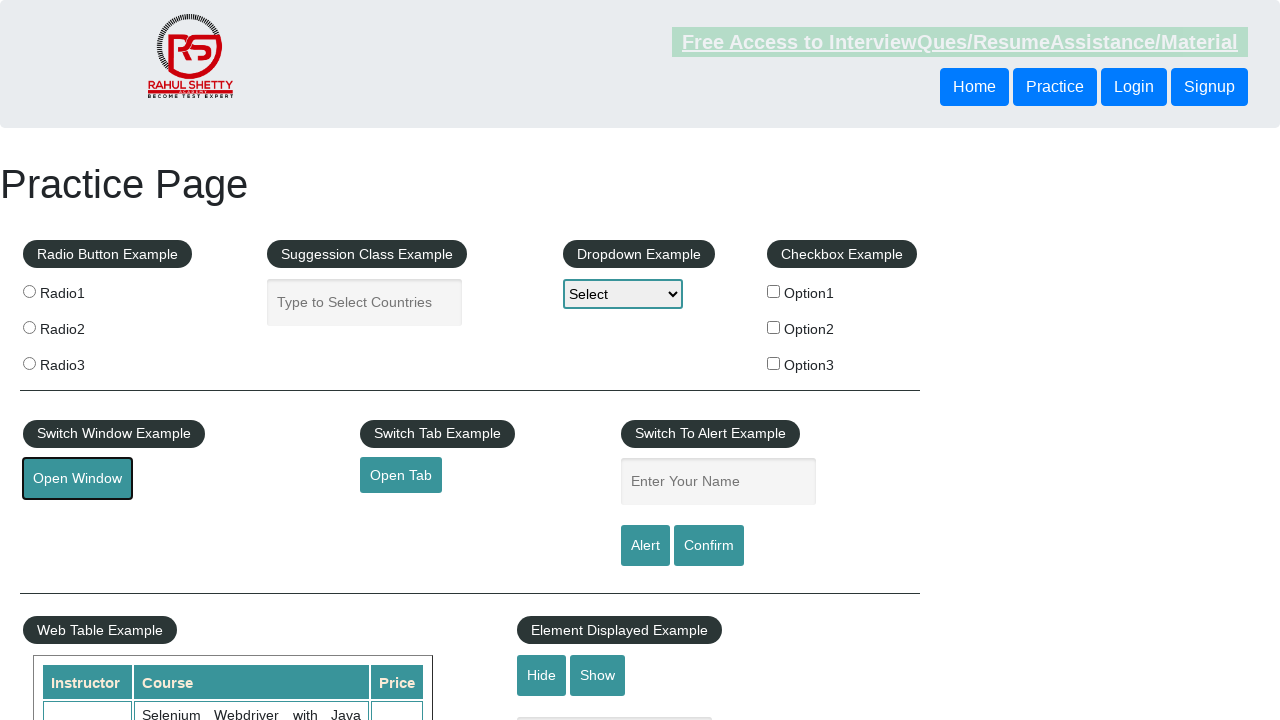